Opens the Sauce Demo website and sets the browser window size to 1920x1080

Starting URL: https://www.saucedemo.com/

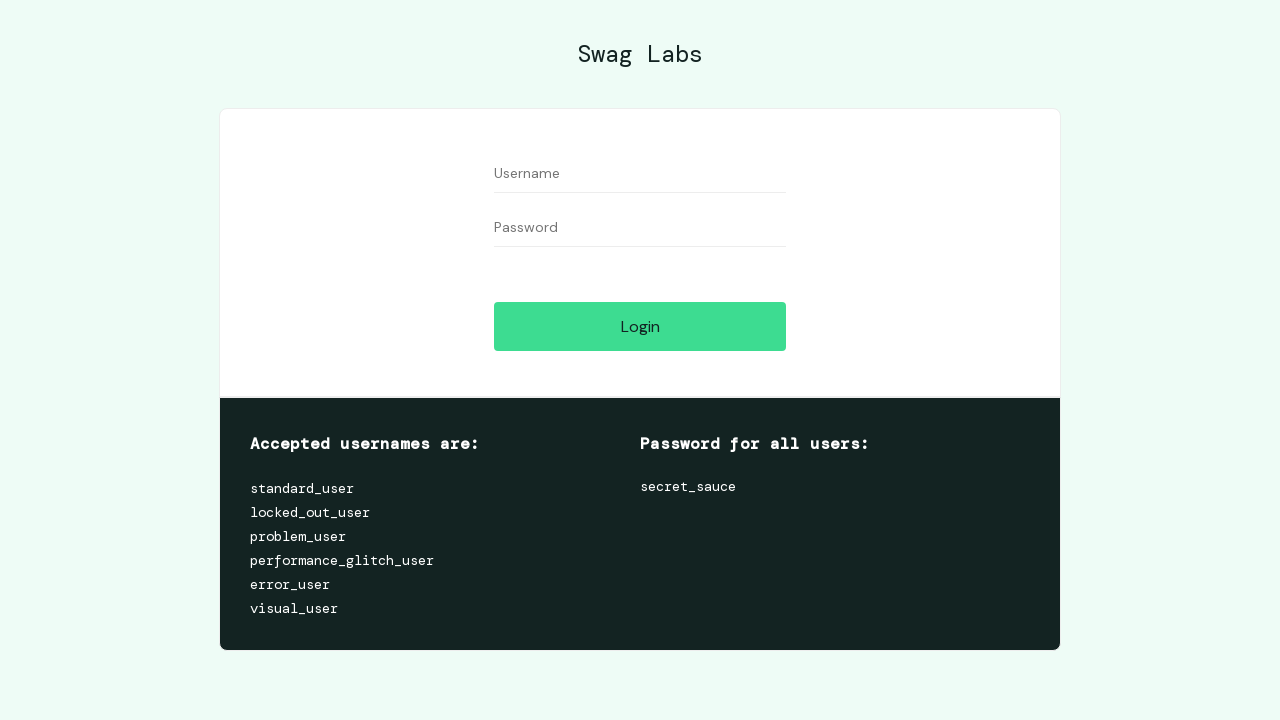

Set browser window size to 1920x1080
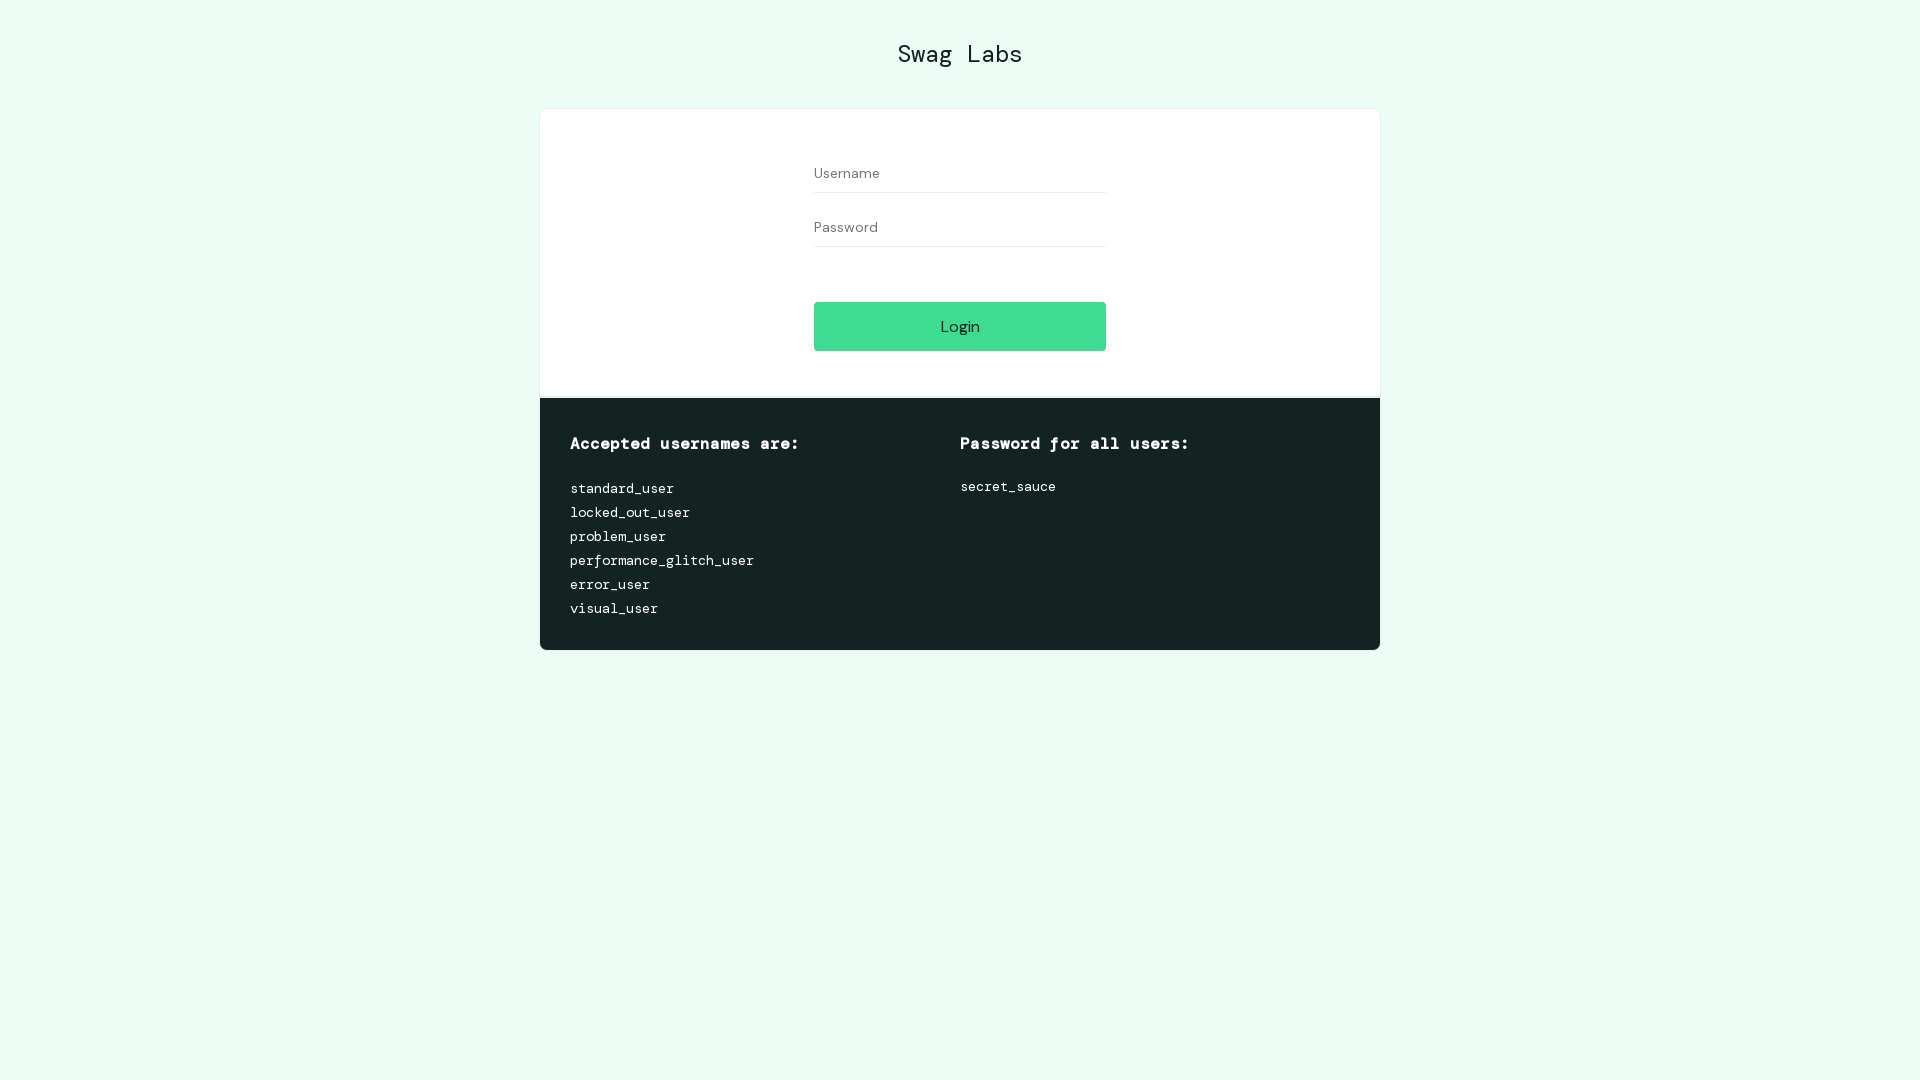

Page fully loaded (networkidle state)
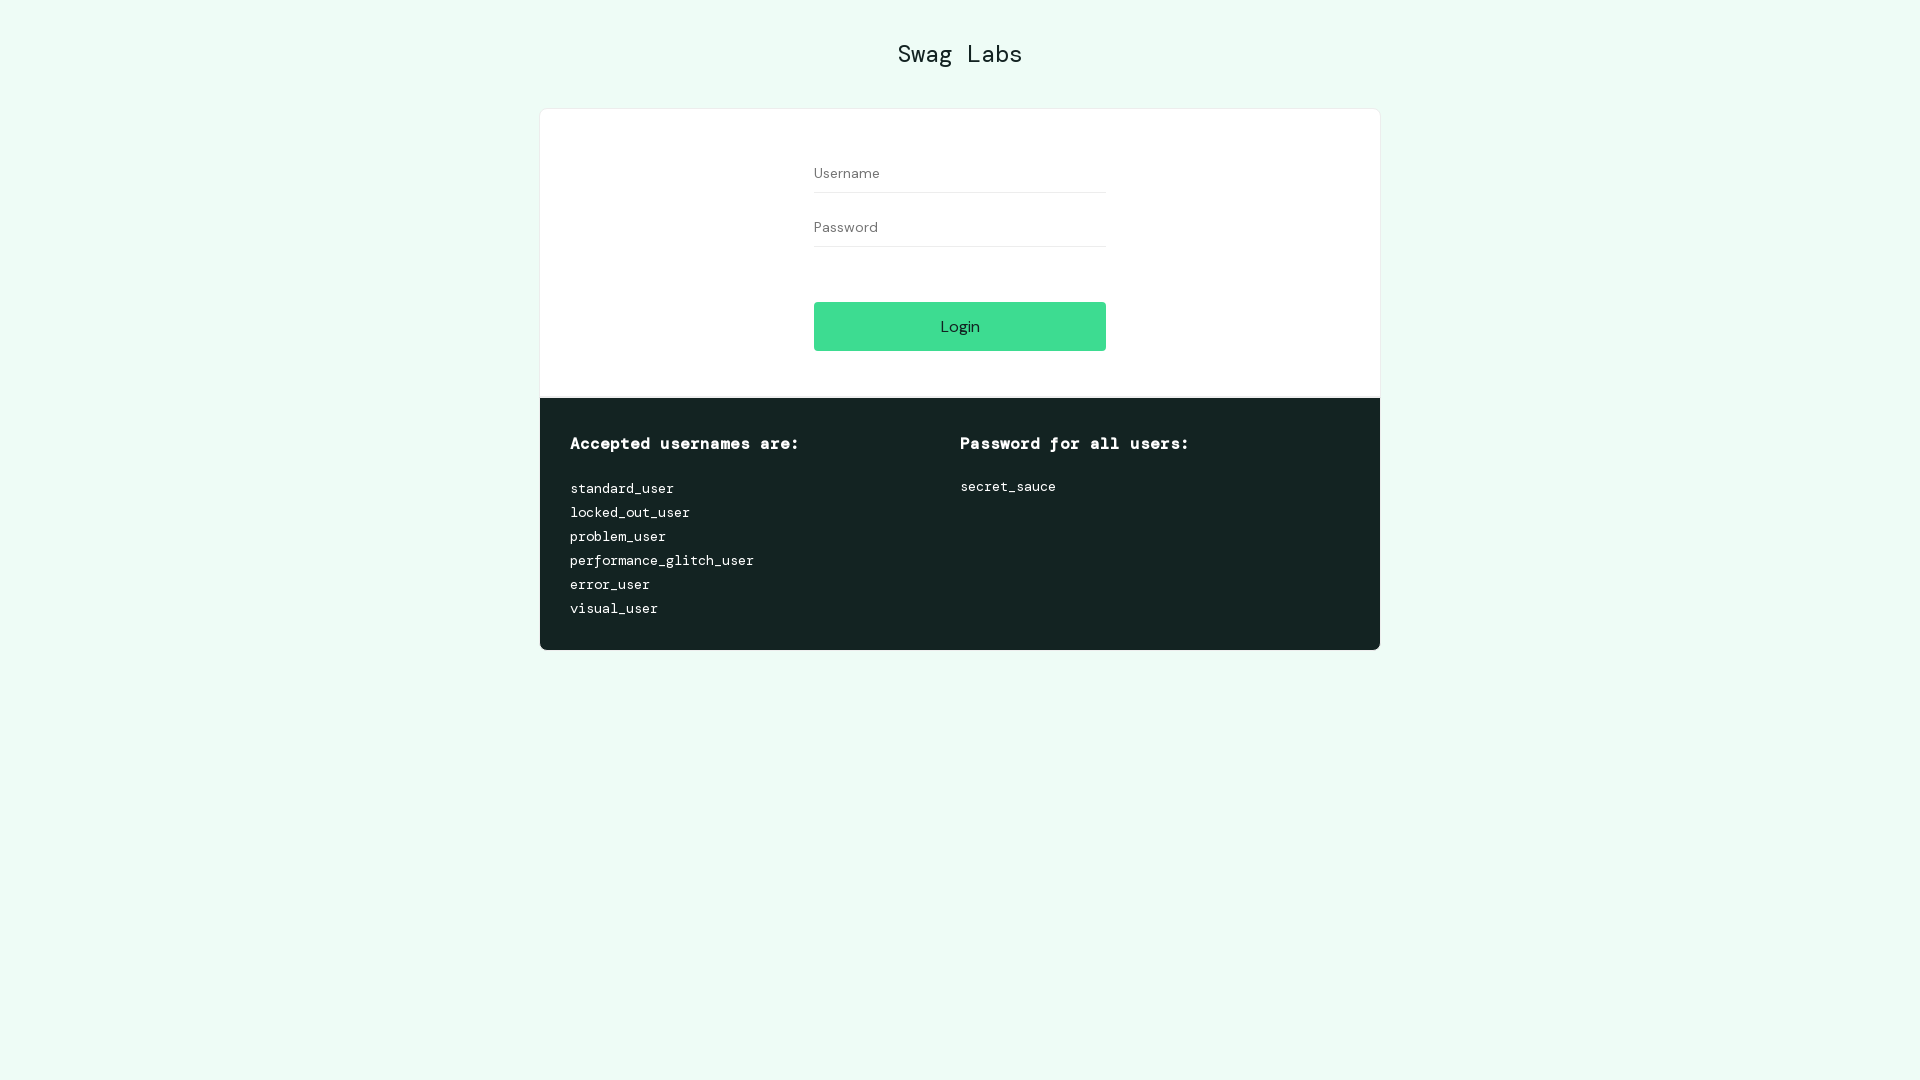

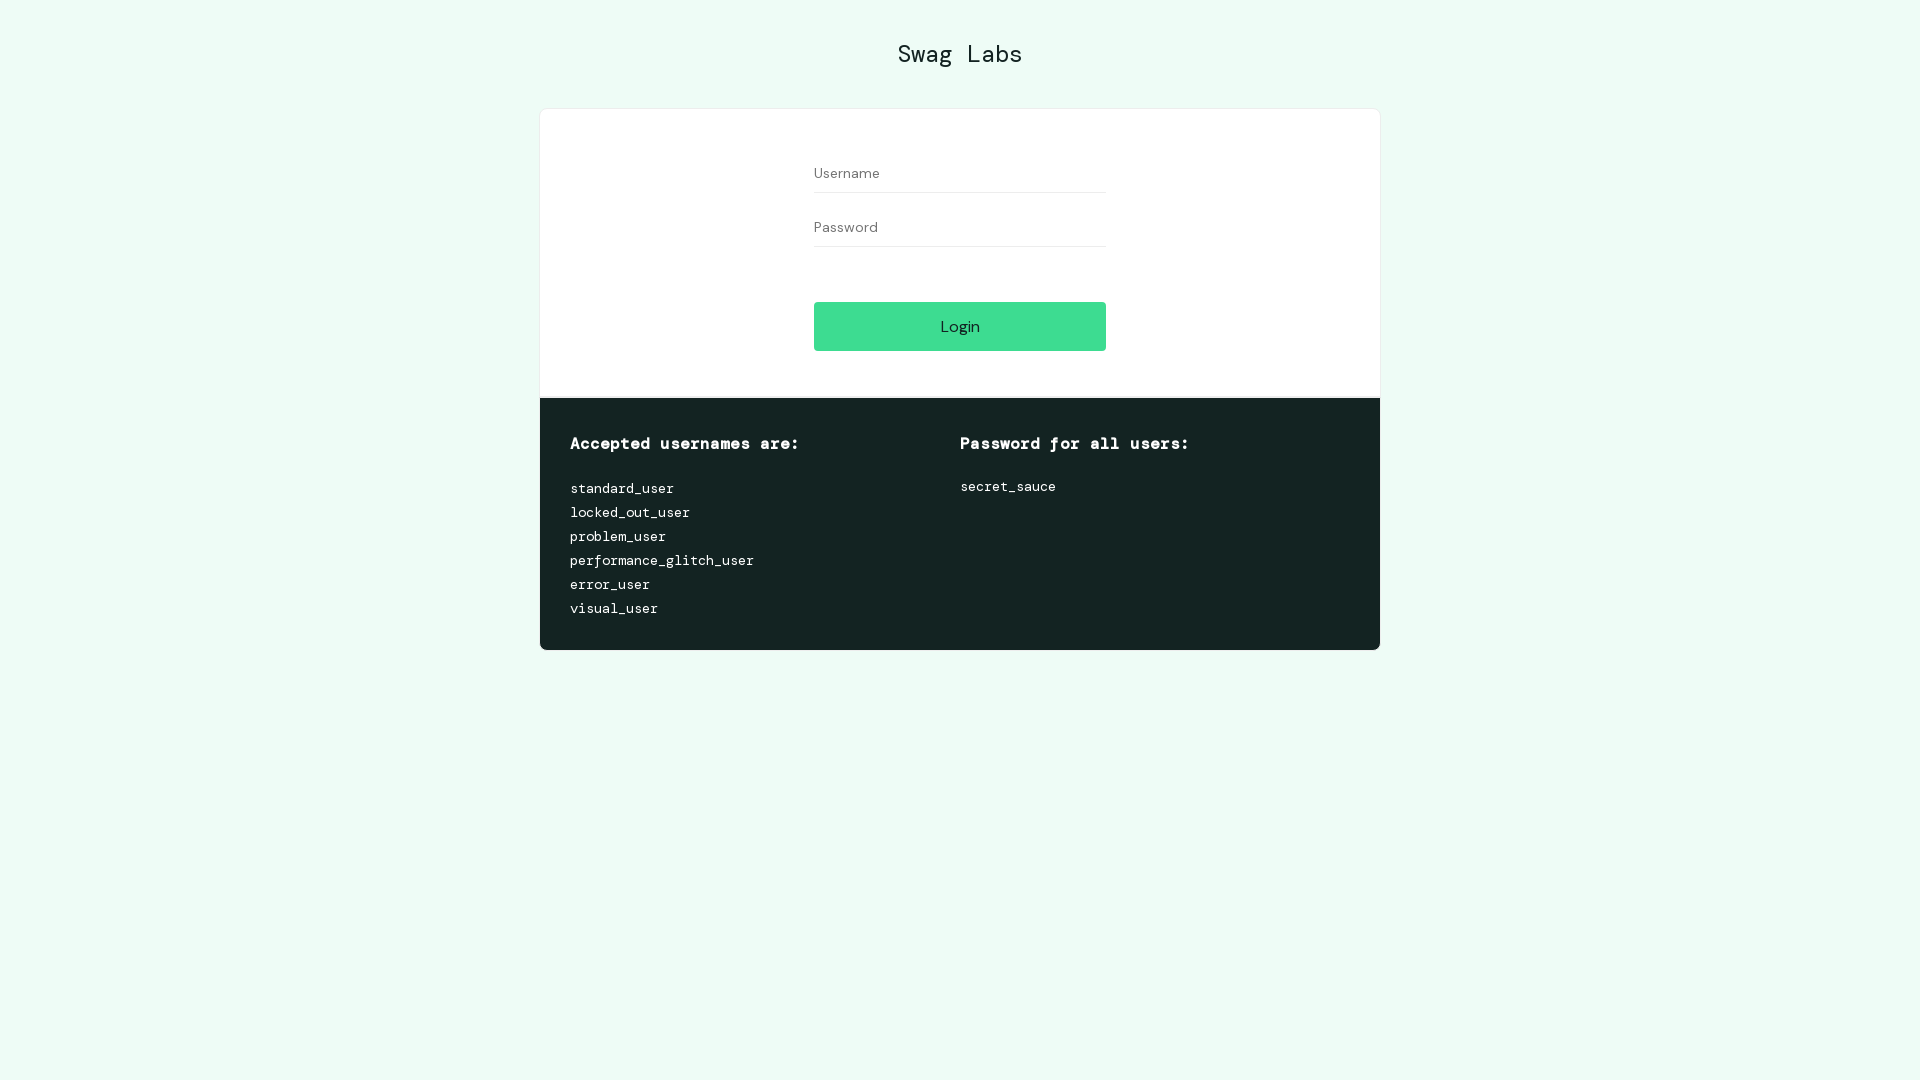